Searches for flights from Istanbul to Los Angeles and verifies that the number of displayed flights matches the count shown in the results text

Starting URL: https://flights-app.pages.dev/

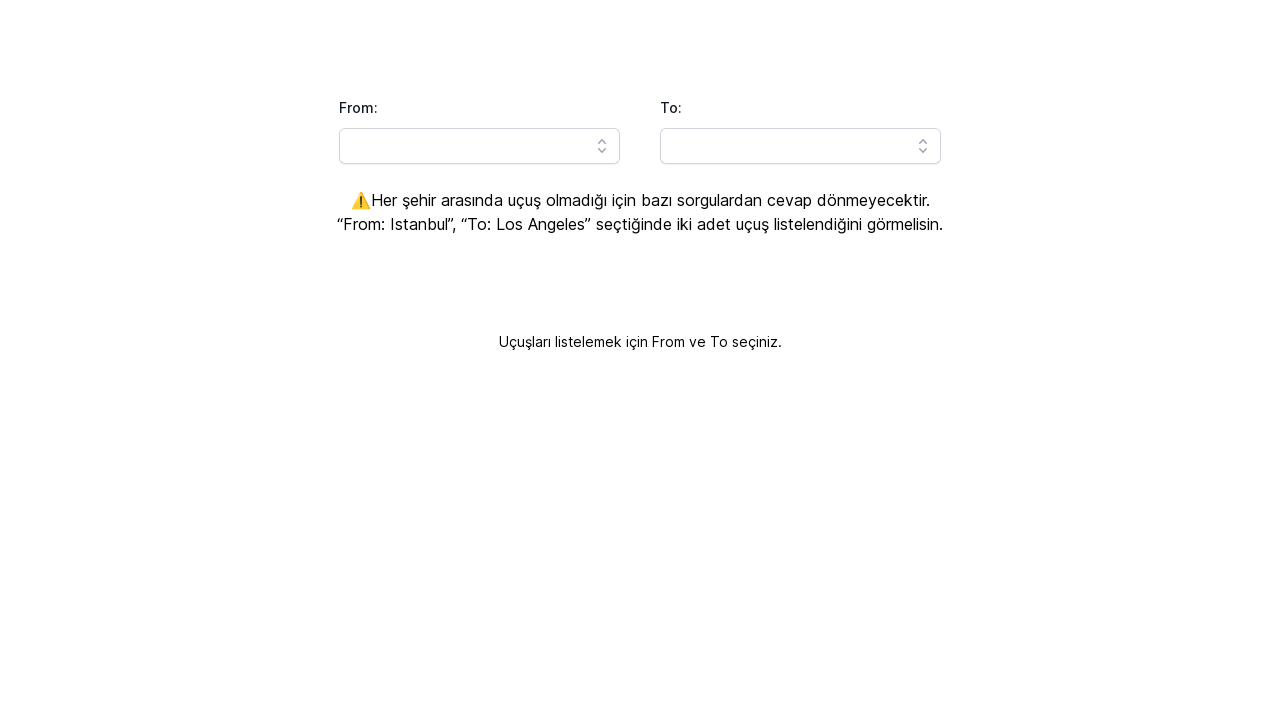

Filled 'From' field with 'Istanbul' on #headlessui-combobox-input-\:Rq9lla\:
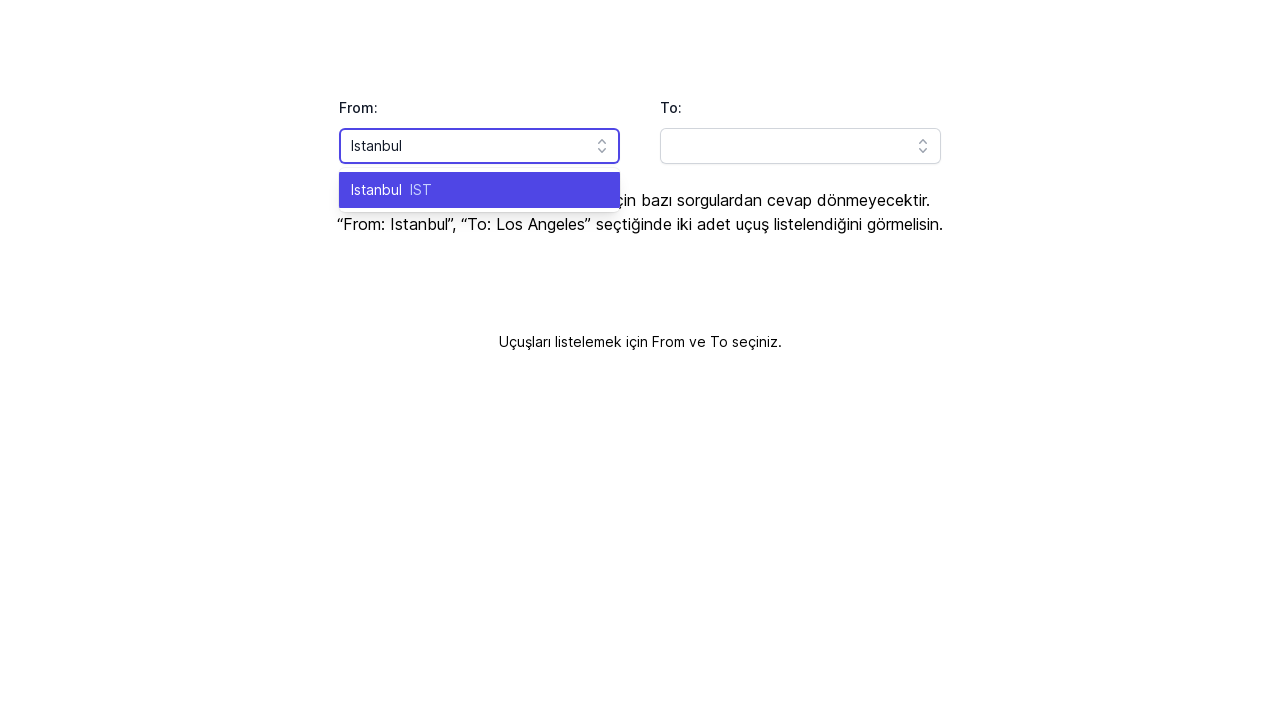

Pressed Enter to confirm Istanbul selection on #headlessui-combobox-input-\:Rq9lla\:
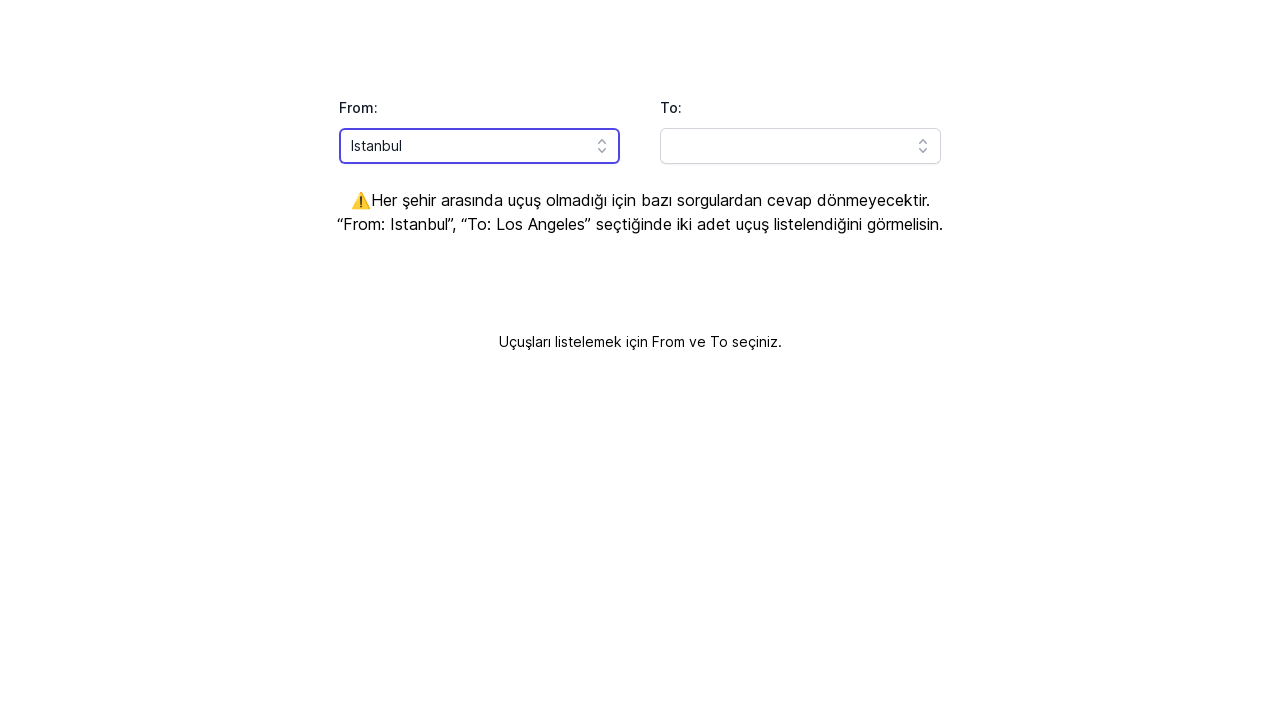

Waited for Istanbul selection to be processed
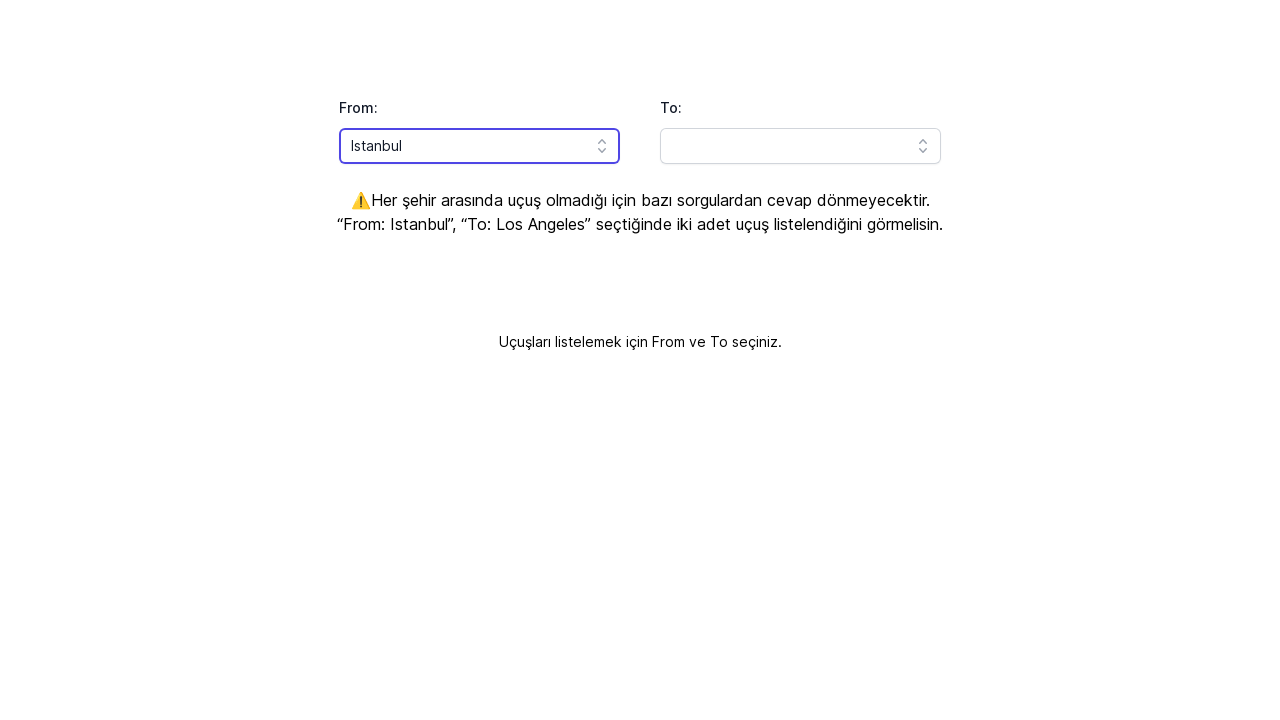

Filled 'To' field with 'Los Angeles' on #headlessui-combobox-input-\:Rqhlla\:
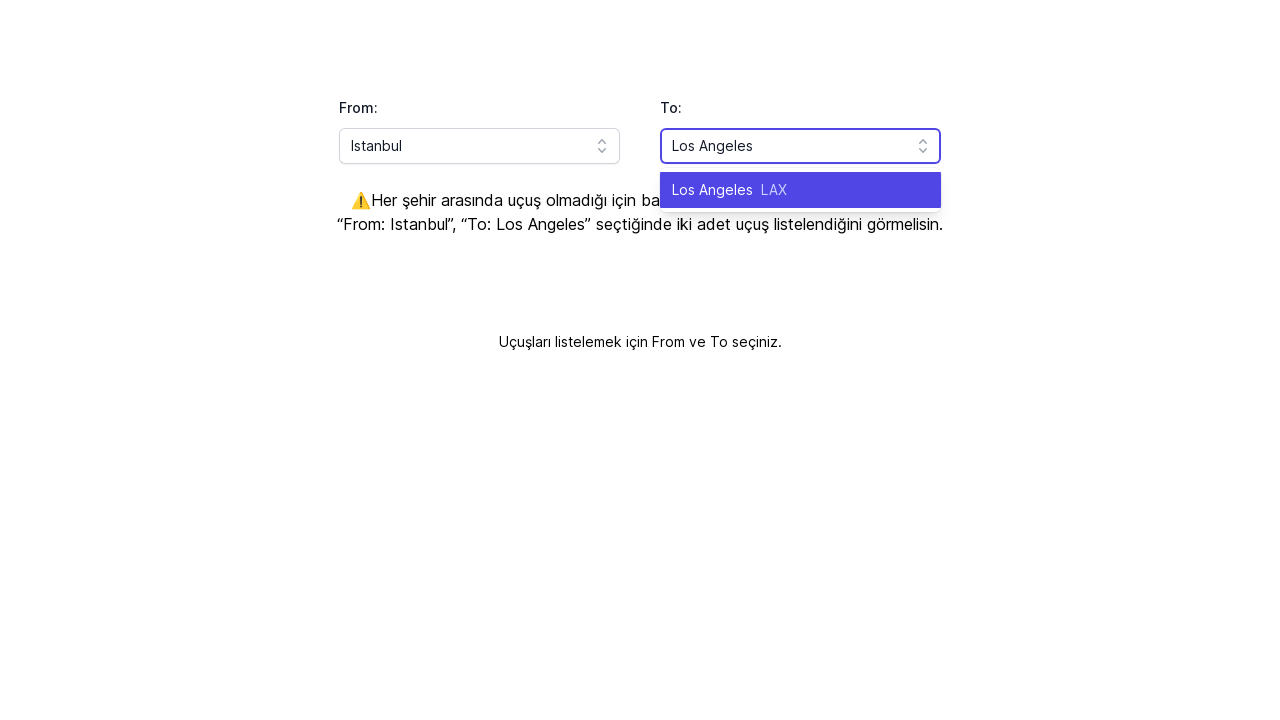

Pressed Enter to confirm Los Angeles selection on #headlessui-combobox-input-\:Rqhlla\:
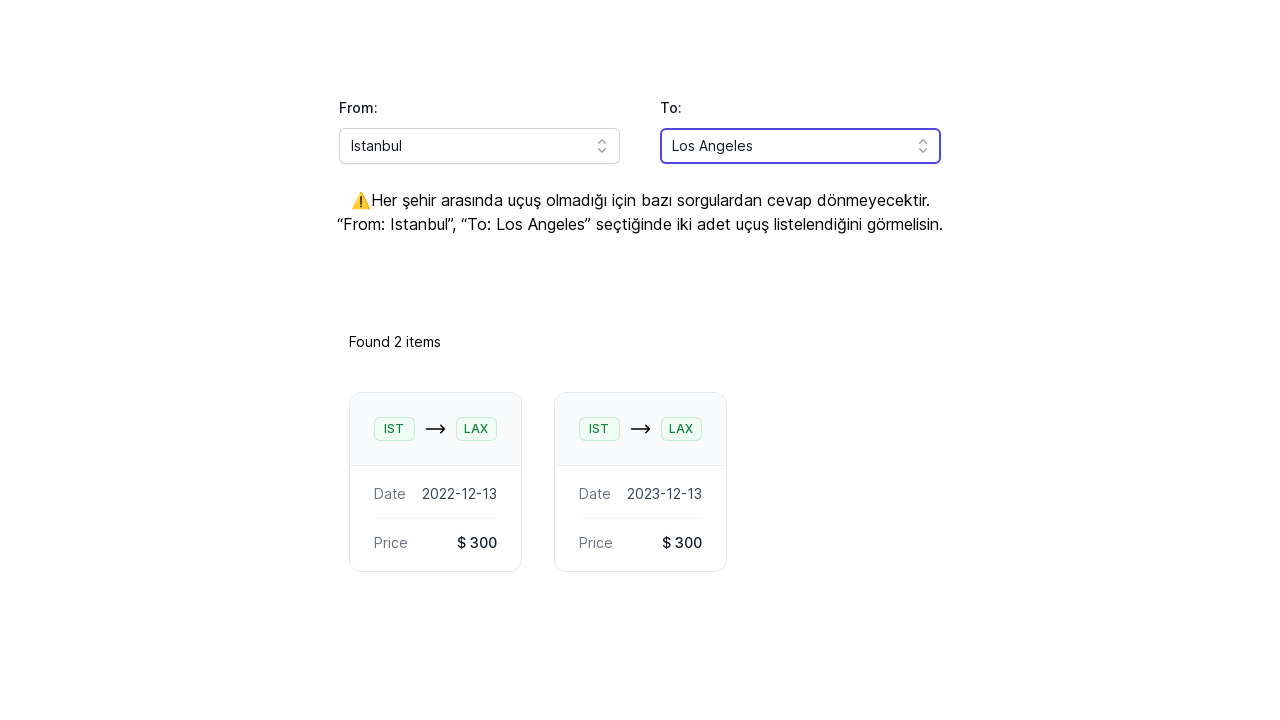

Waited for flight results to load
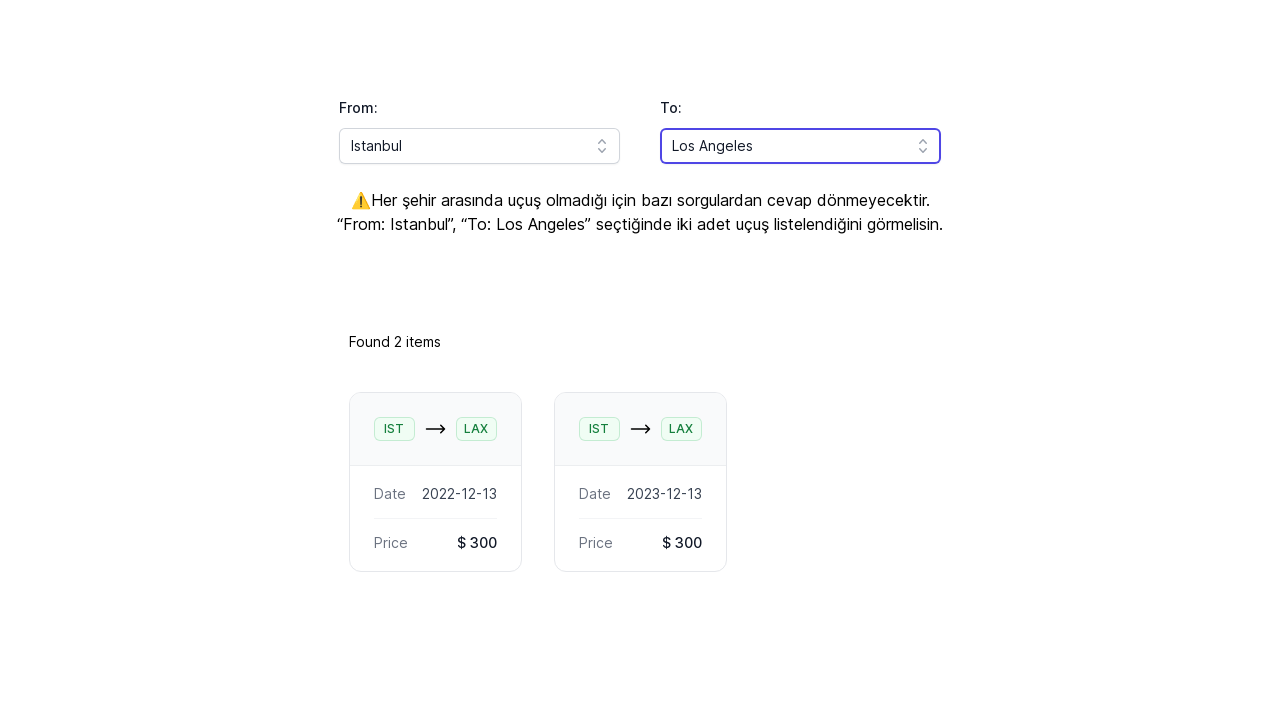

Counted 2 flight elements displayed on page
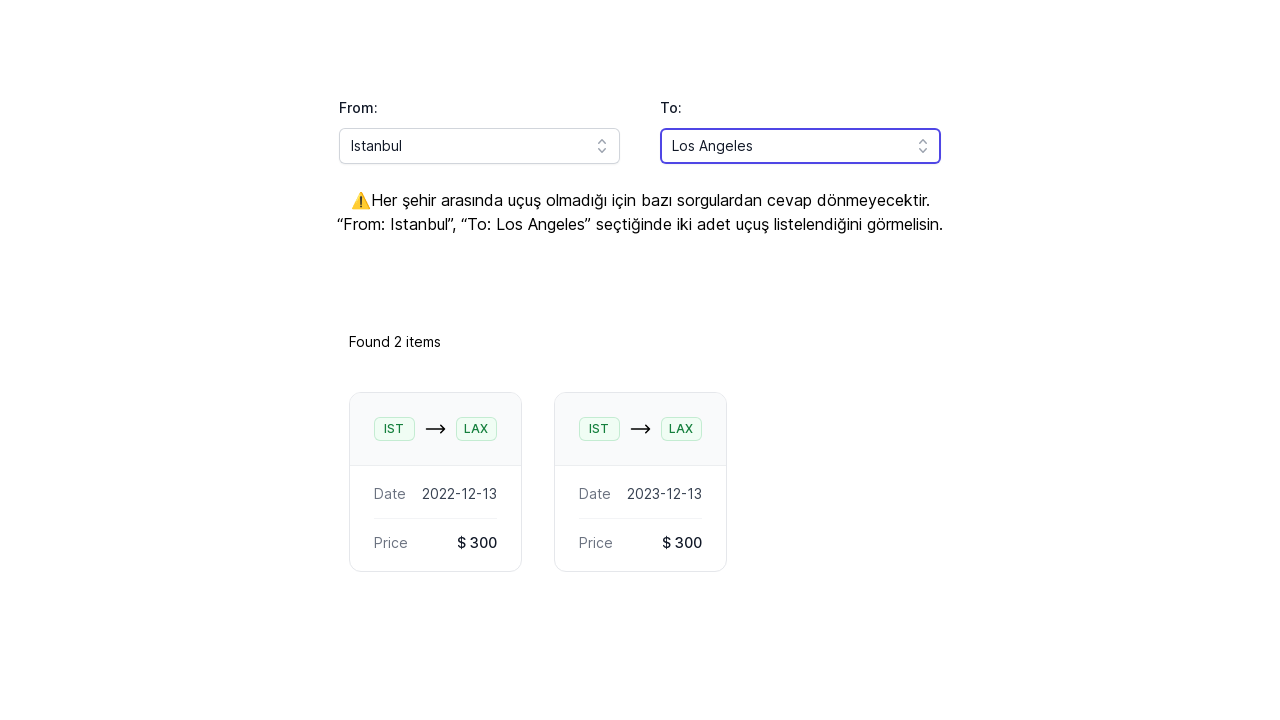

Retrieved results text: 'Found 2 items'
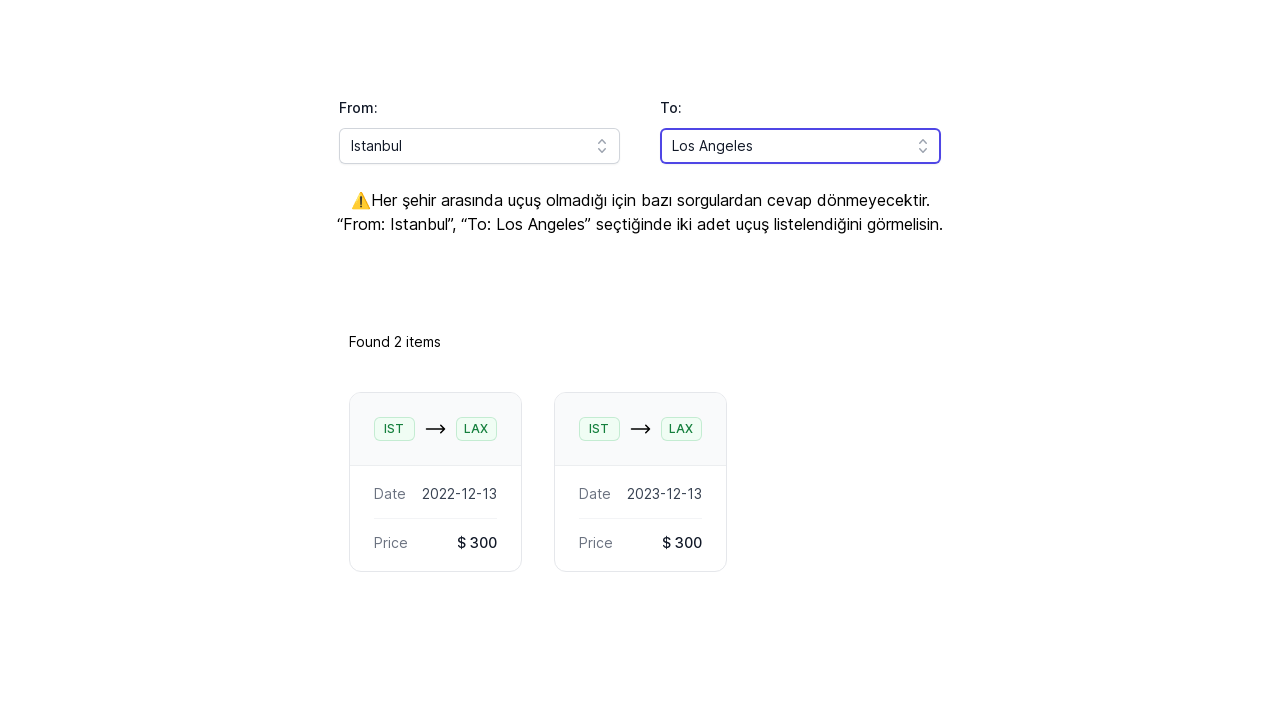

Extracted flight count from text: 2
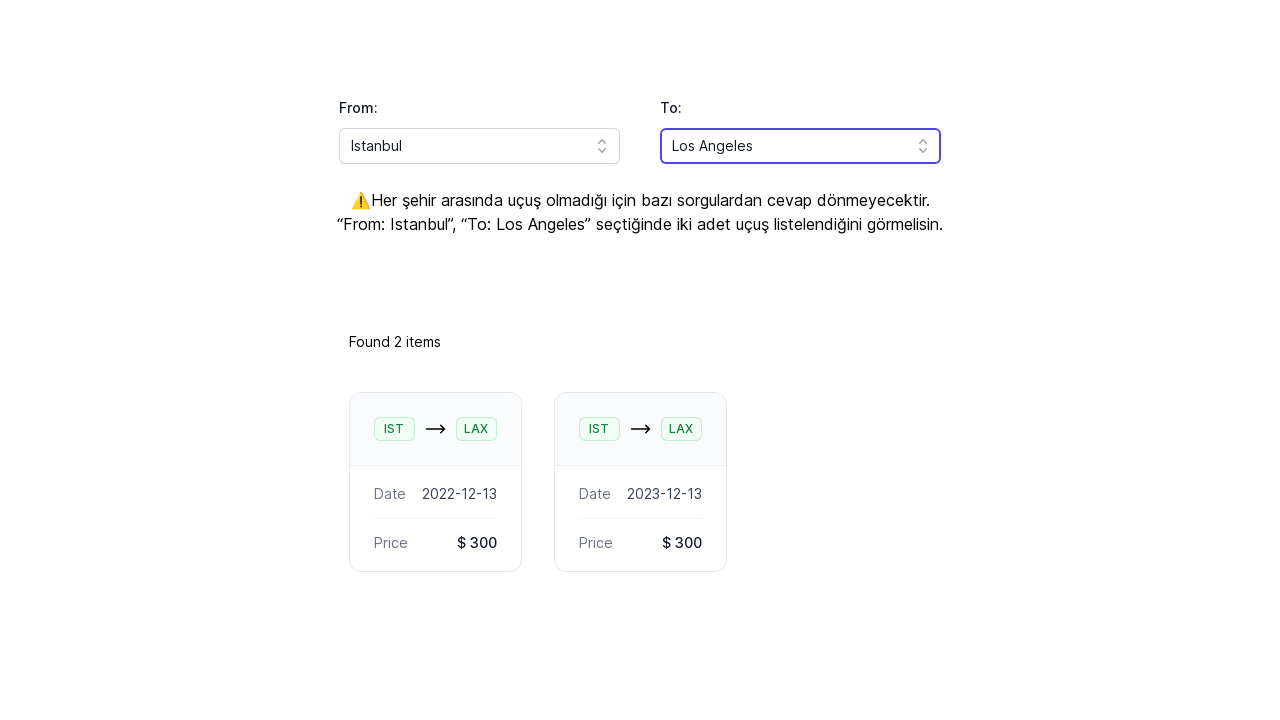

Verified flight count matches: 2 flights shown in text equals 2 displayed elements
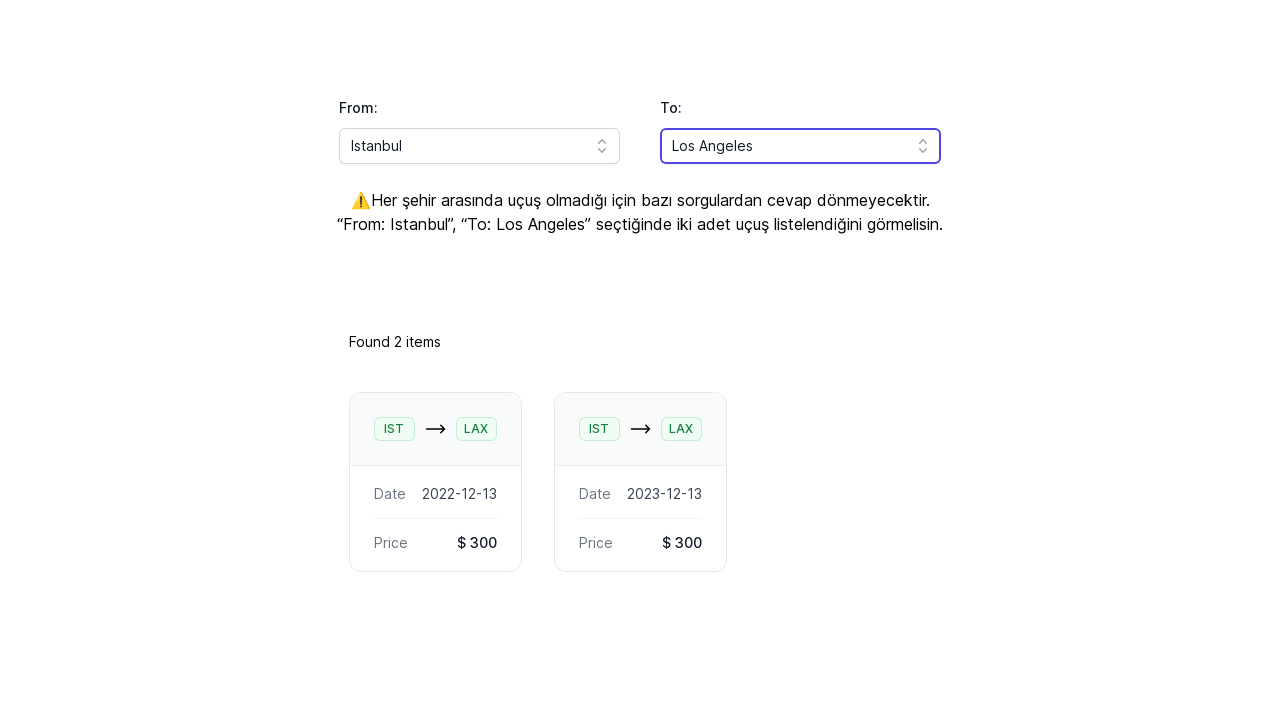

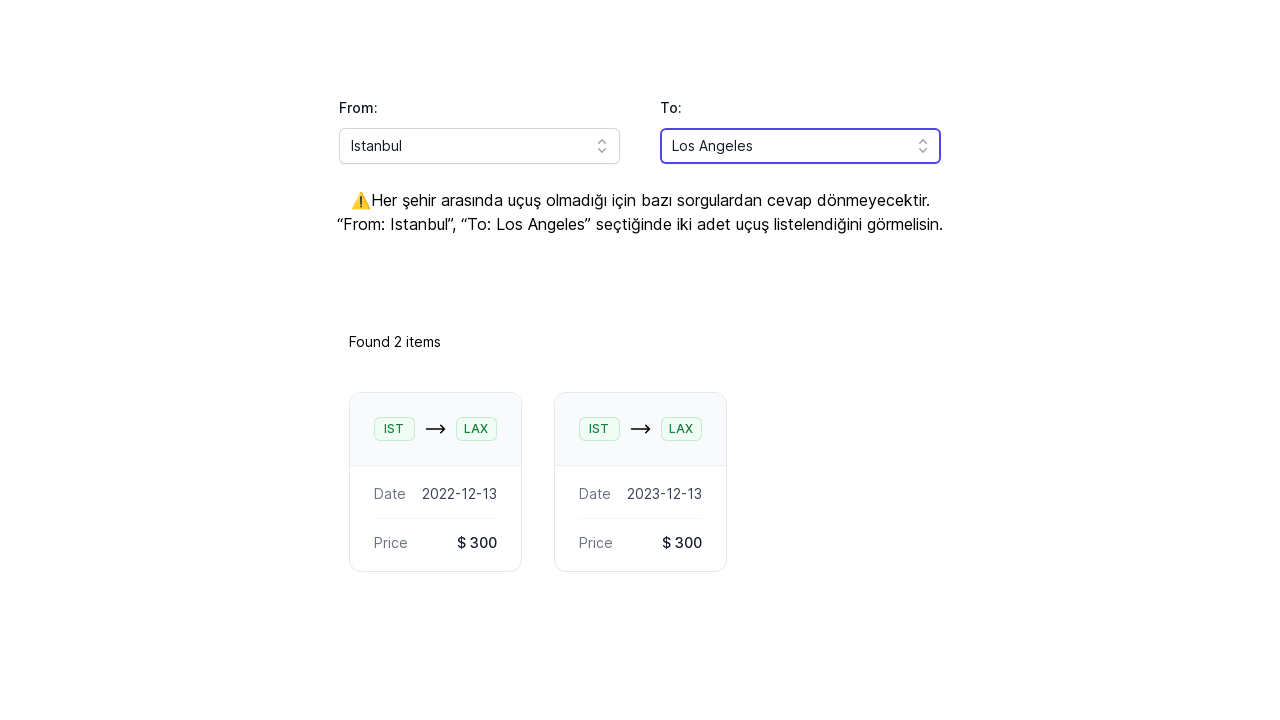